Tests radio button selection functionality by clicking on a specific radio button (radio2) and verifying that exactly one radio button is selected

Starting URL: https://rahulshettyacademy.com/AutomationPractice/

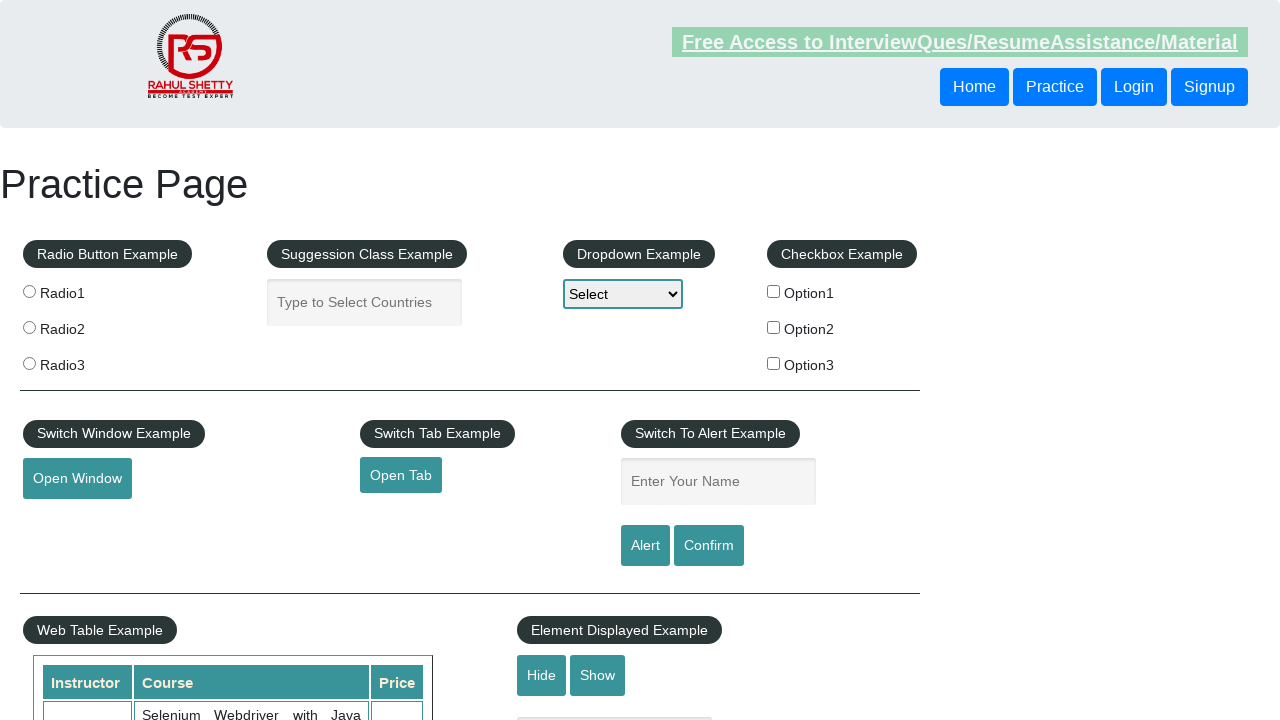

Located all radio buttons with name 'radioButton'
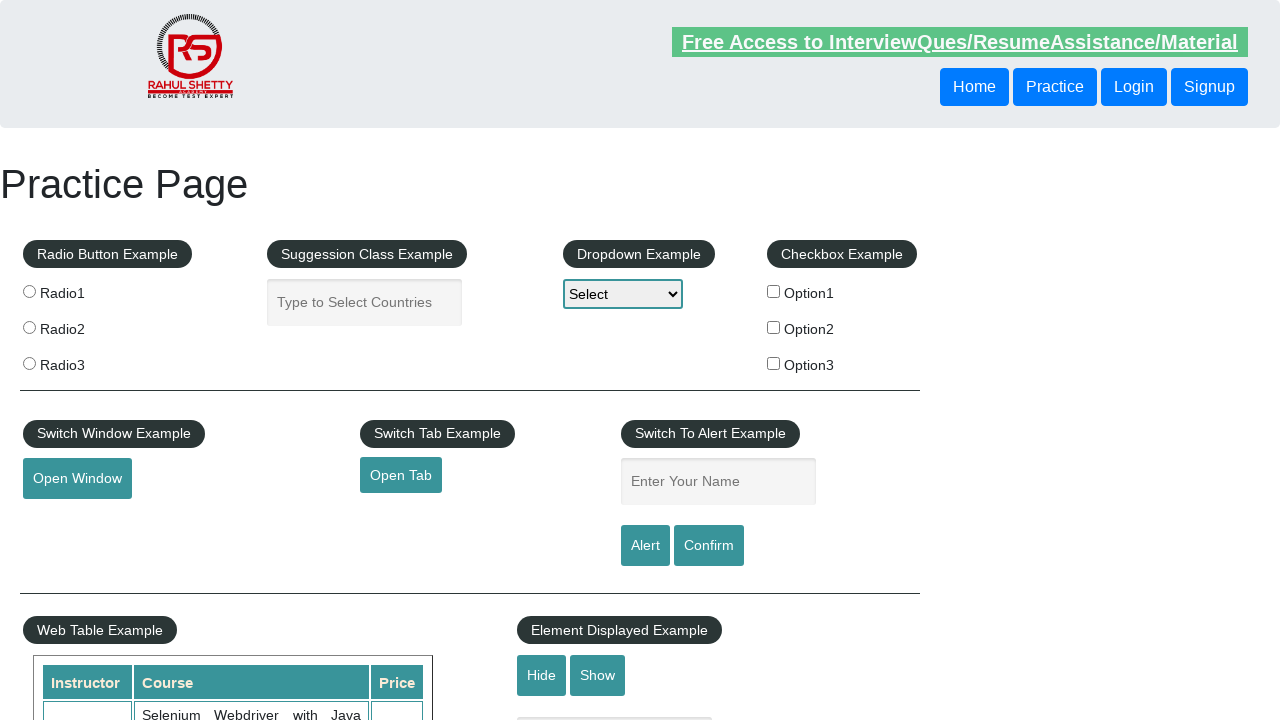

Clicked on radio button with value 'radio2' at (29, 327) on input[name='radioButton'][value='radio2']
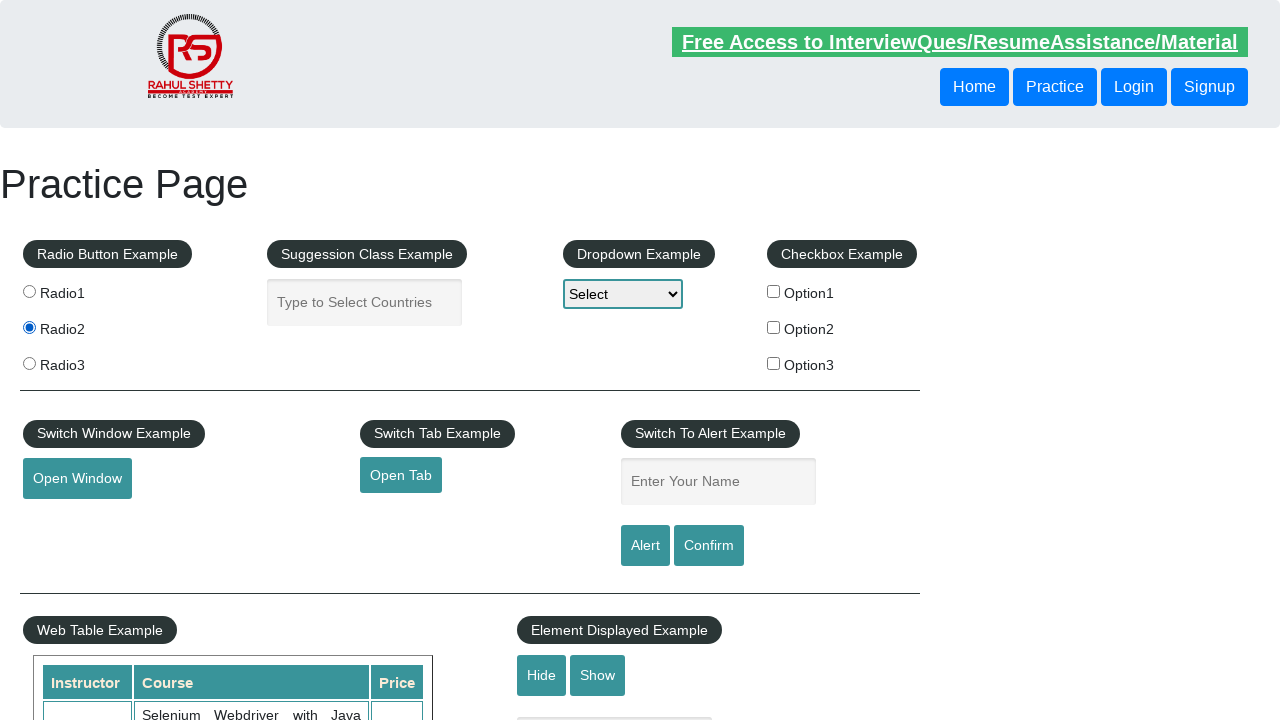

Verified that radio2 is selected
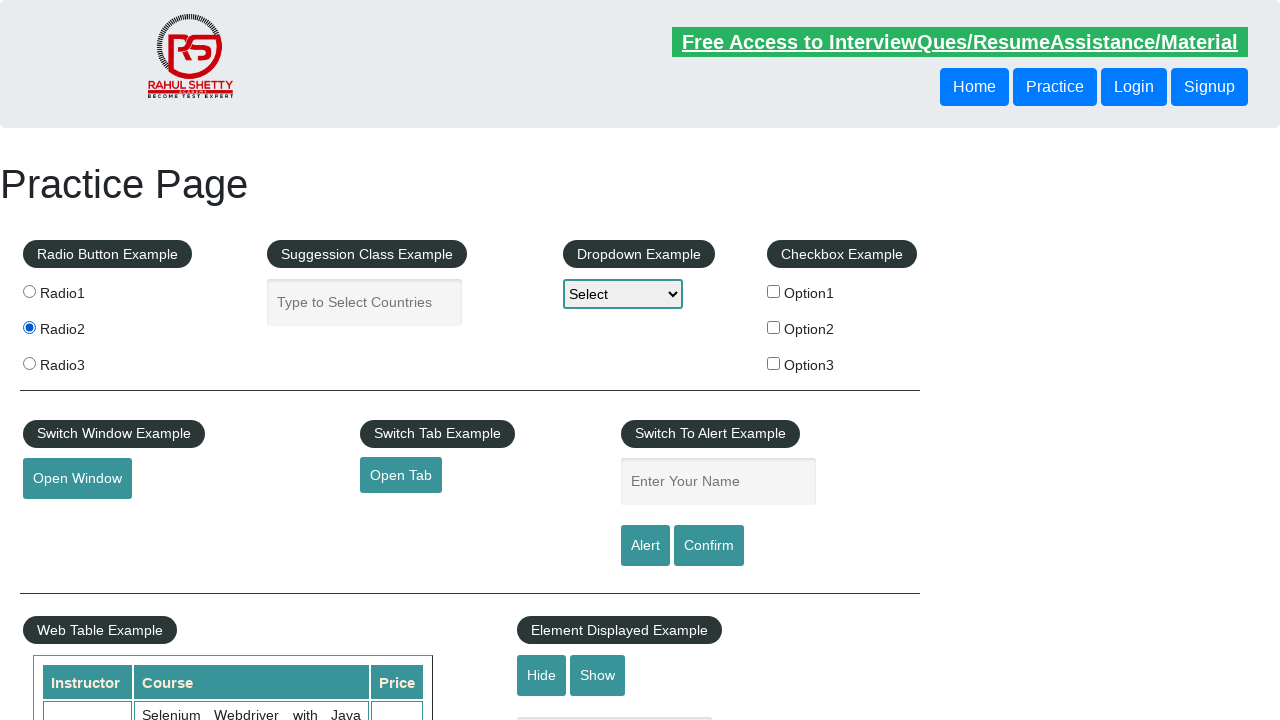

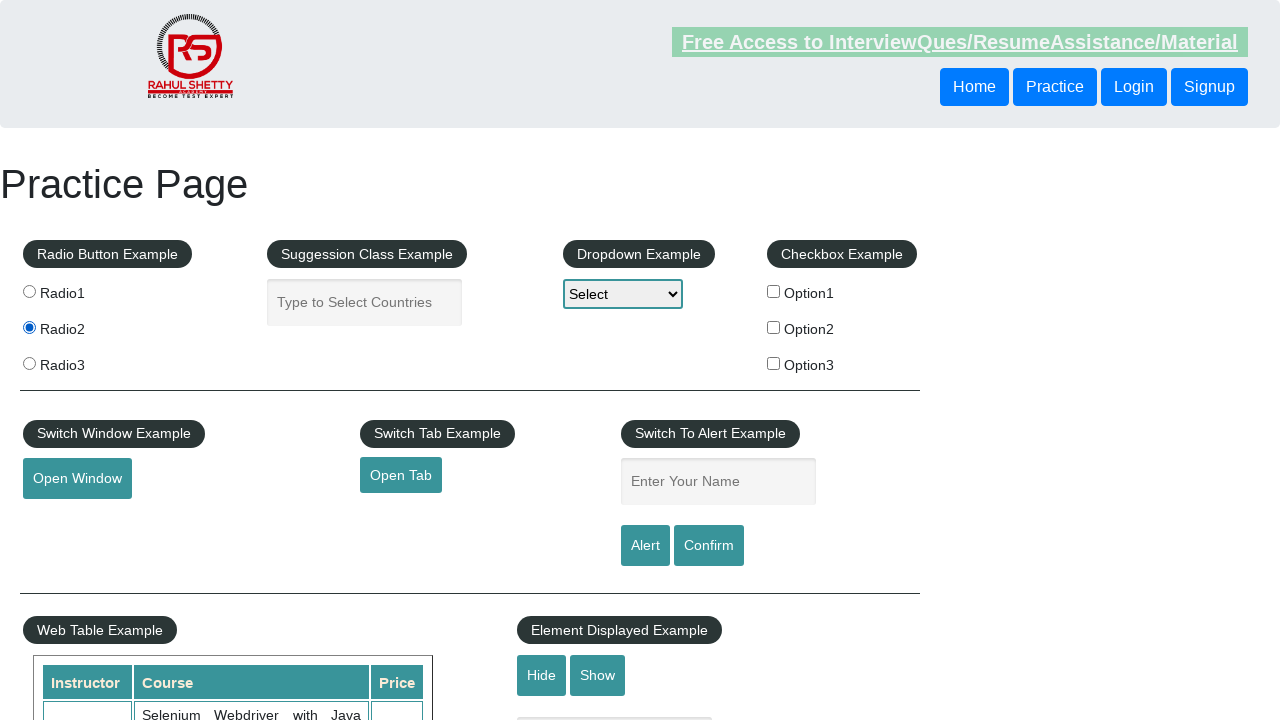